Tests the contact form text area by typing a message into the comments box

Starting URL: https://cbarnc.github.io/Group3-repo-projects/

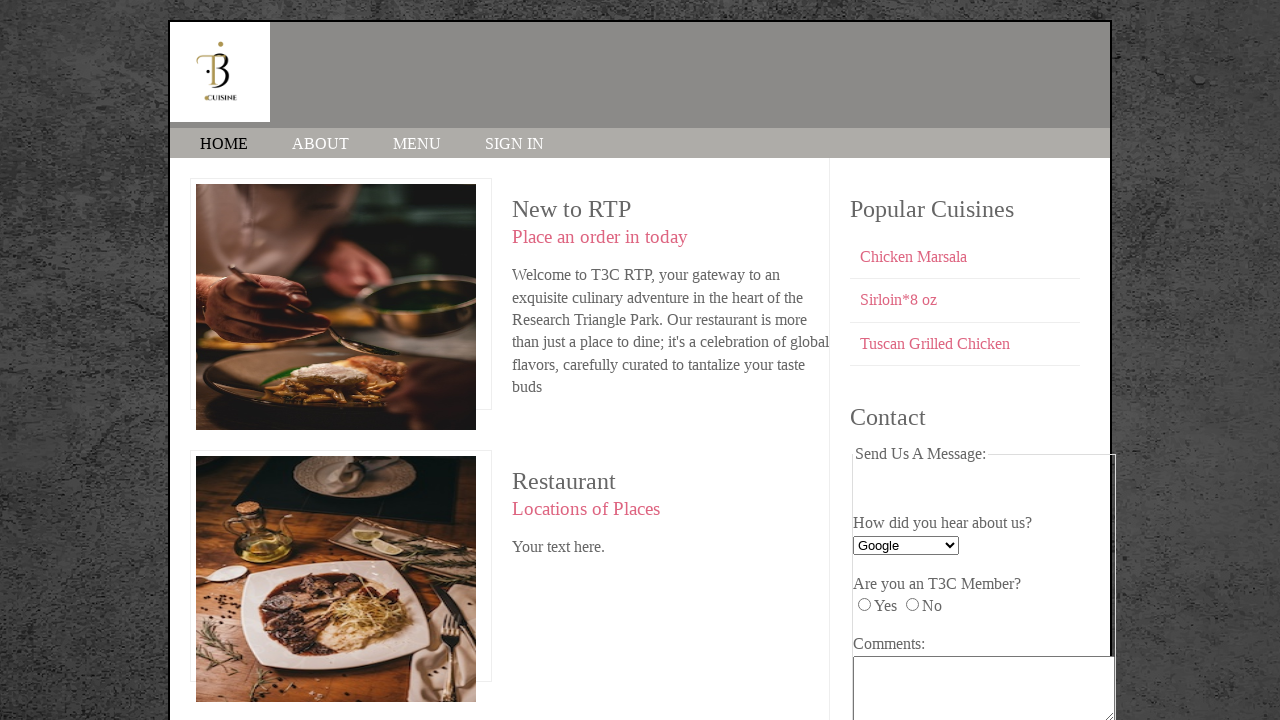

Filled comments text area with test message 'This is a Test Message' on #comments
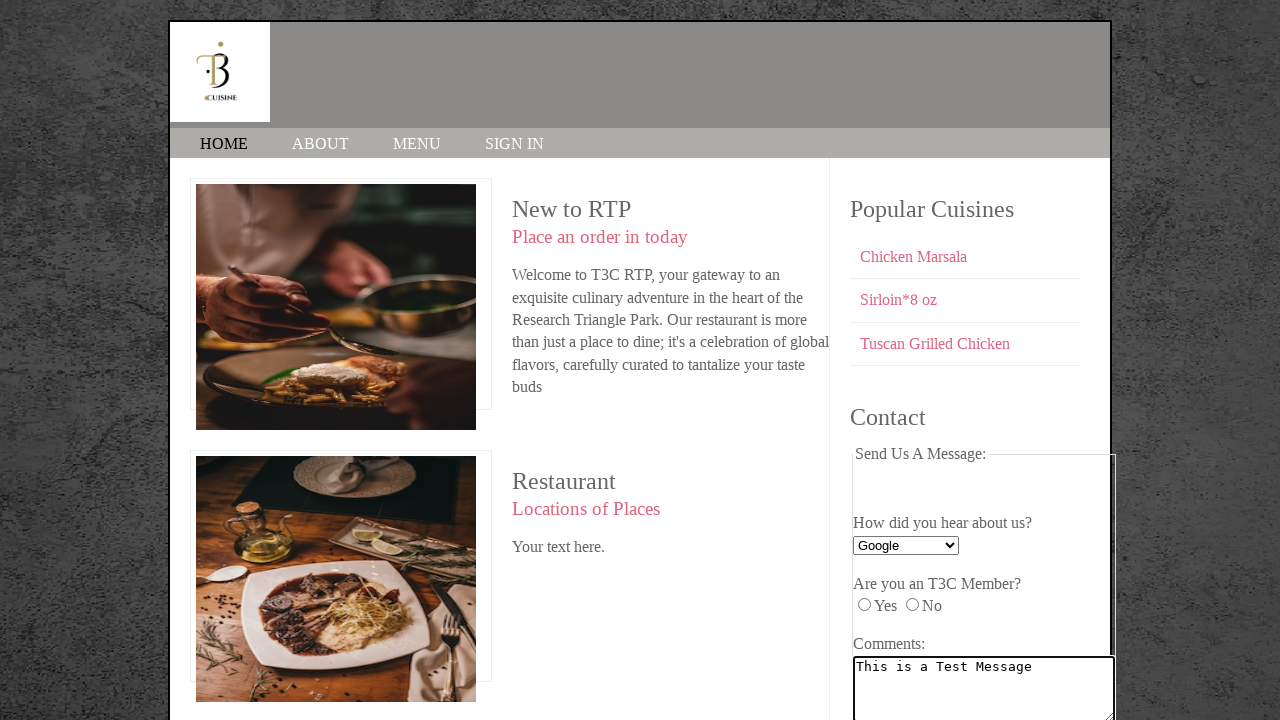

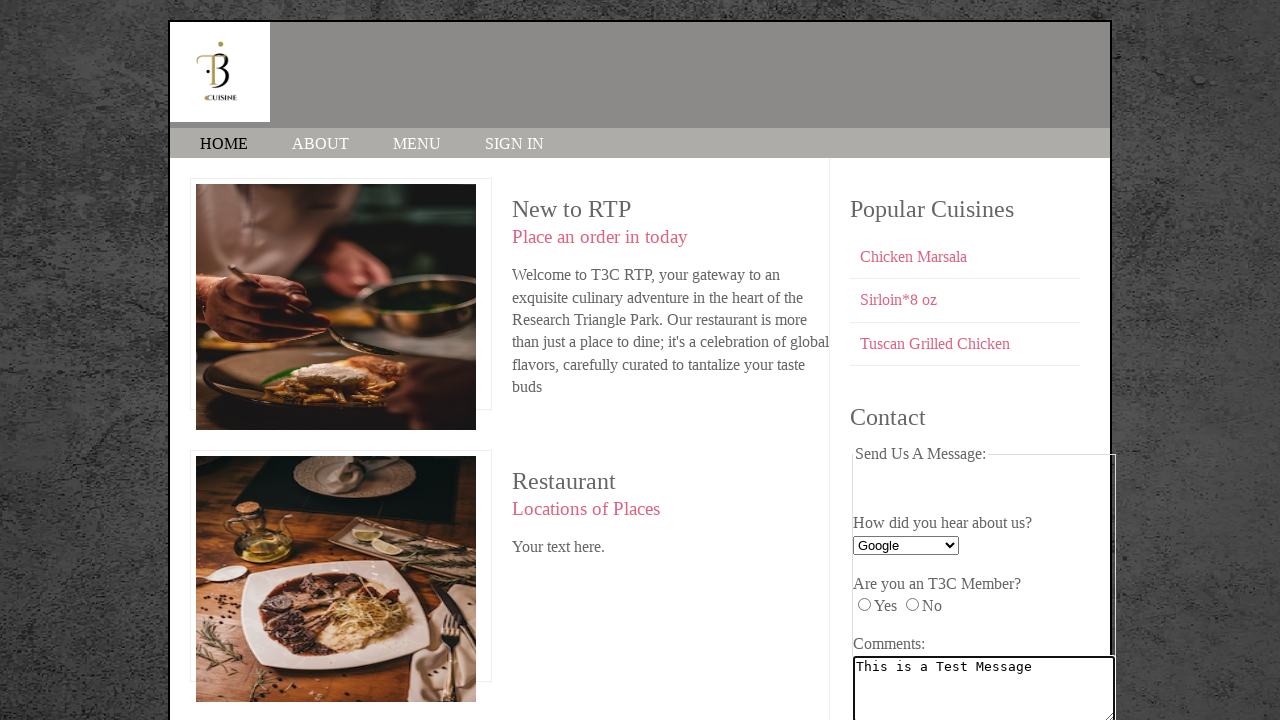